Tests keyboard interaction by holding the Control key and clicking multiple selectable items to demonstrate multi-selection functionality

Starting URL: https://jqueryui.com/resources/demos/selectable/default.html

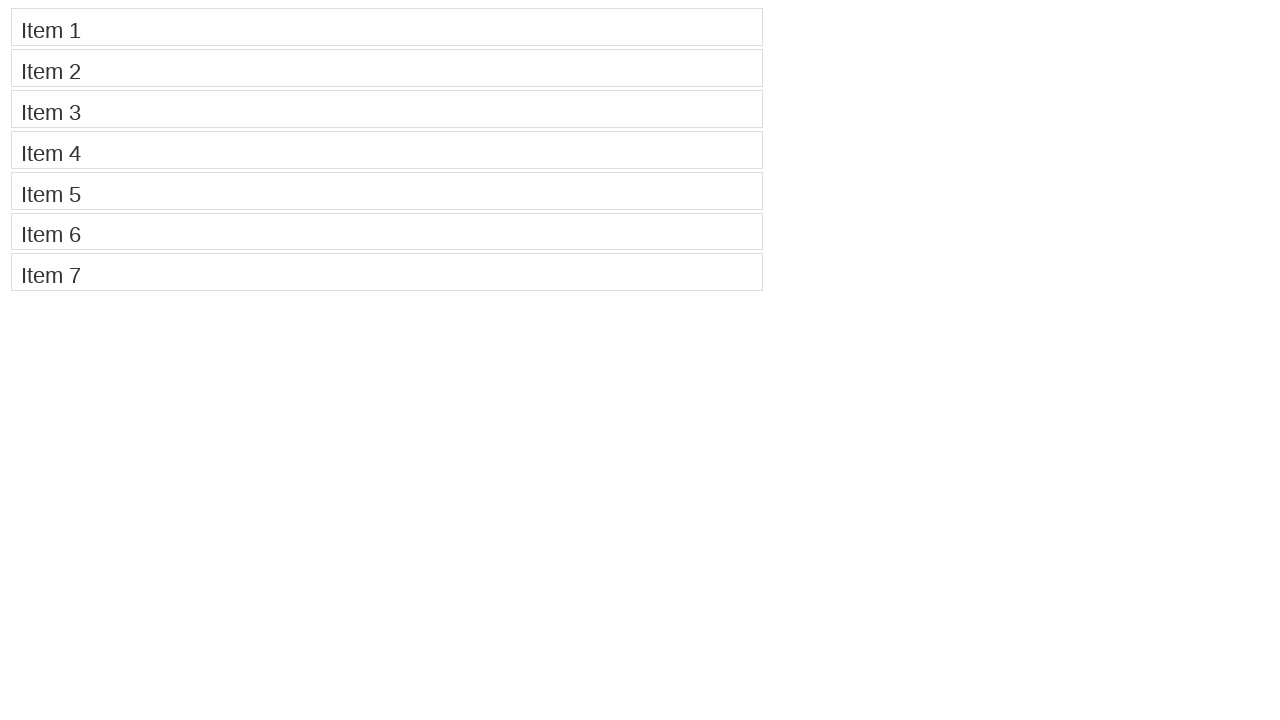

Clicked Item 1 while holding Control key to initiate multi-selection at (387, 27) on //li[contains(.,'Item 1')]
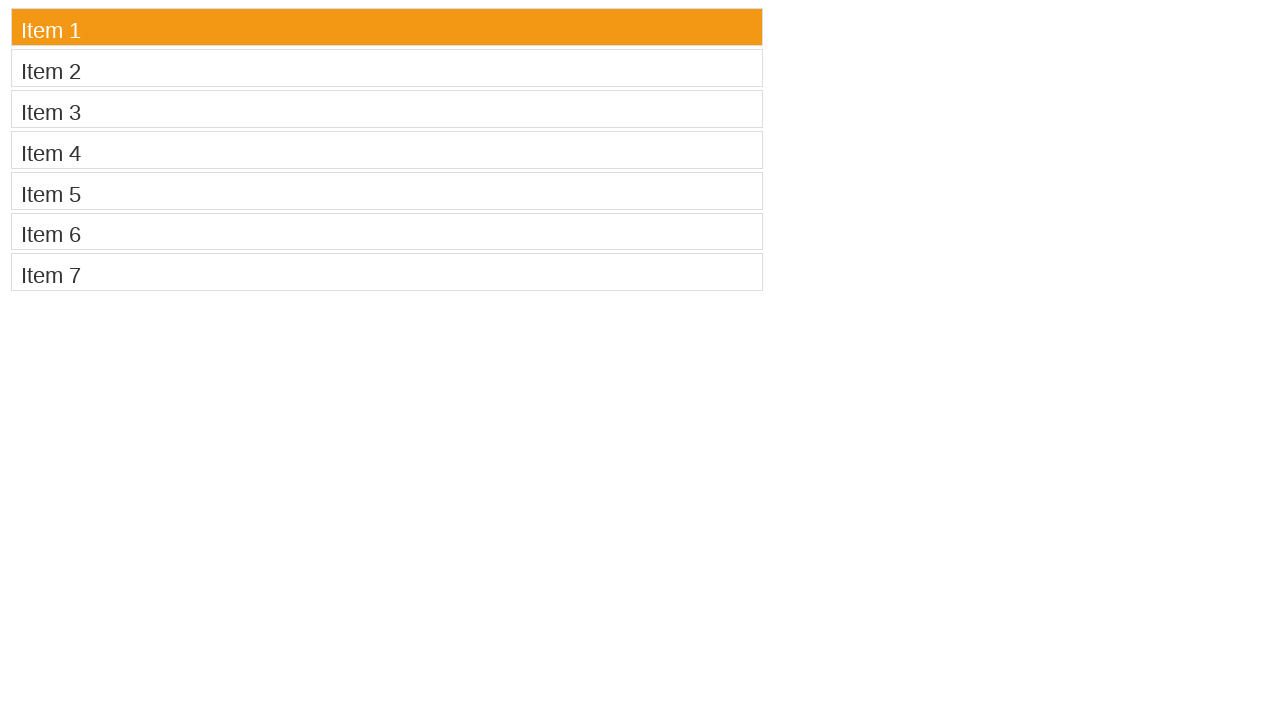

Clicked Item 3 while holding Control key to add to selection at (387, 109) on //li[contains(.,'Item 3')]
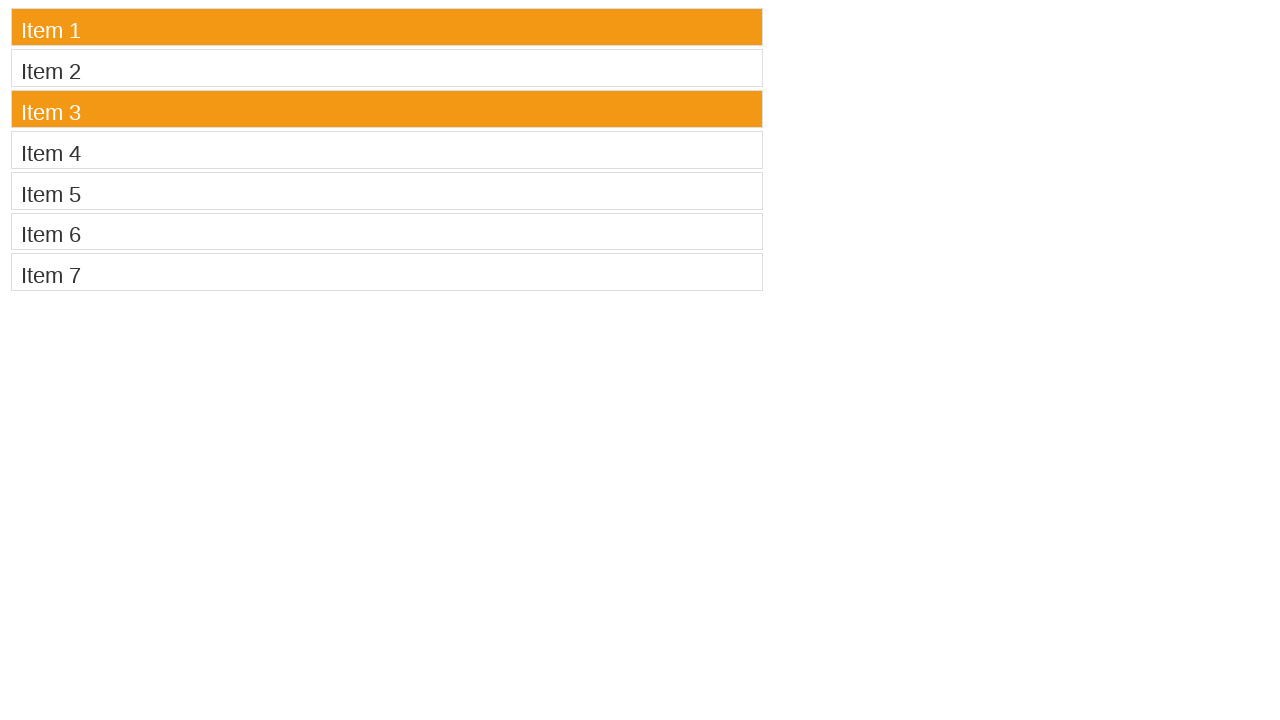

Clicked Item 5 while holding Control key to add to selection at (387, 191) on //li[contains(.,'Item 5')]
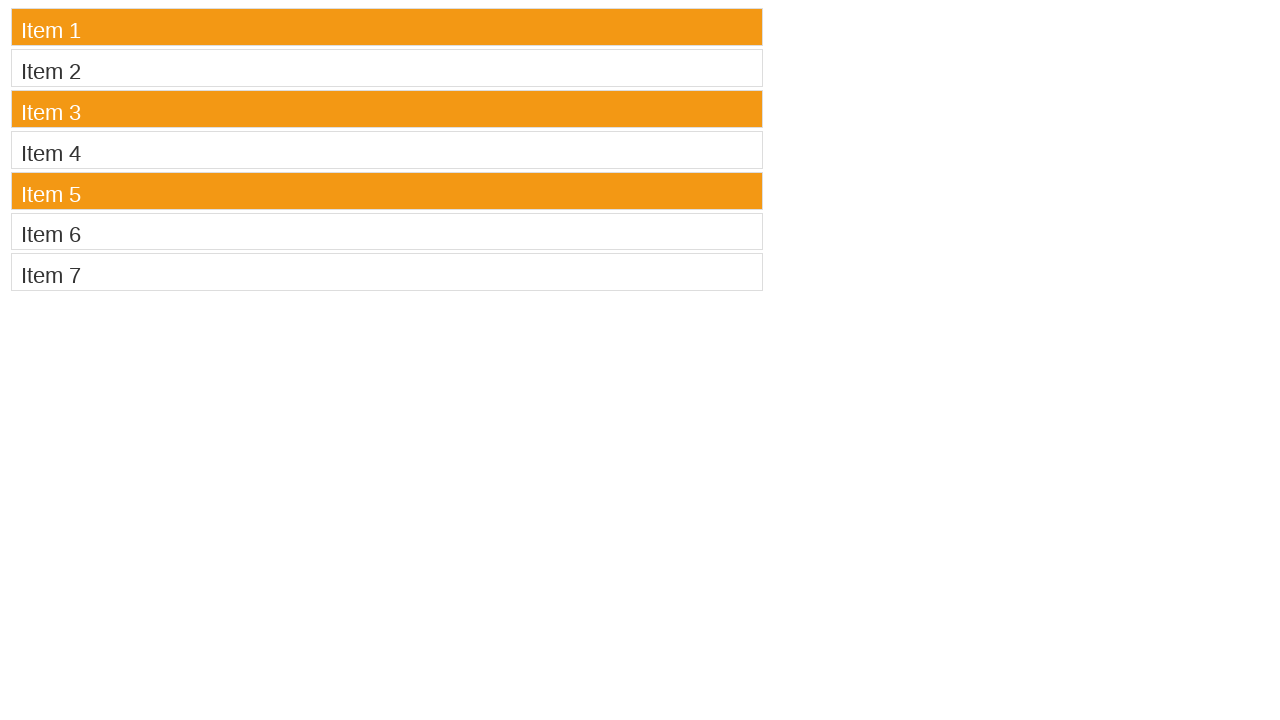

Clicked Item 7 while holding Control key to add to selection at (387, 272) on //li[contains(.,'Item 7')]
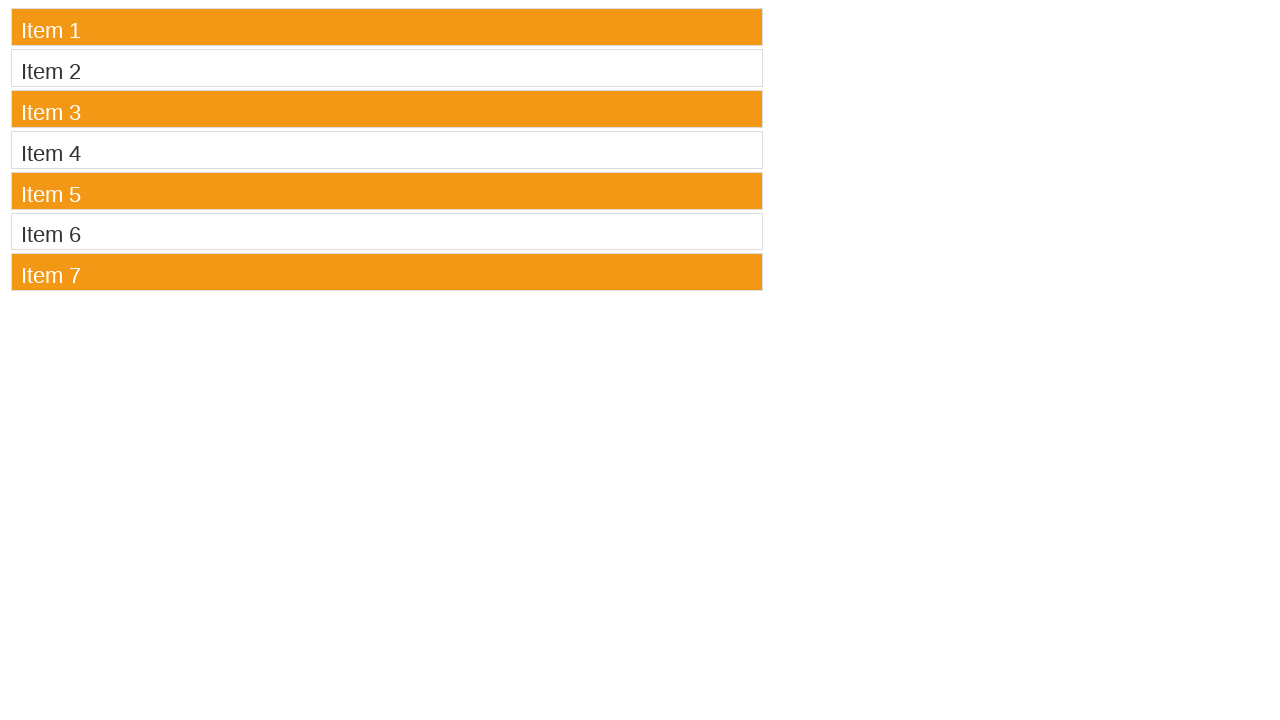

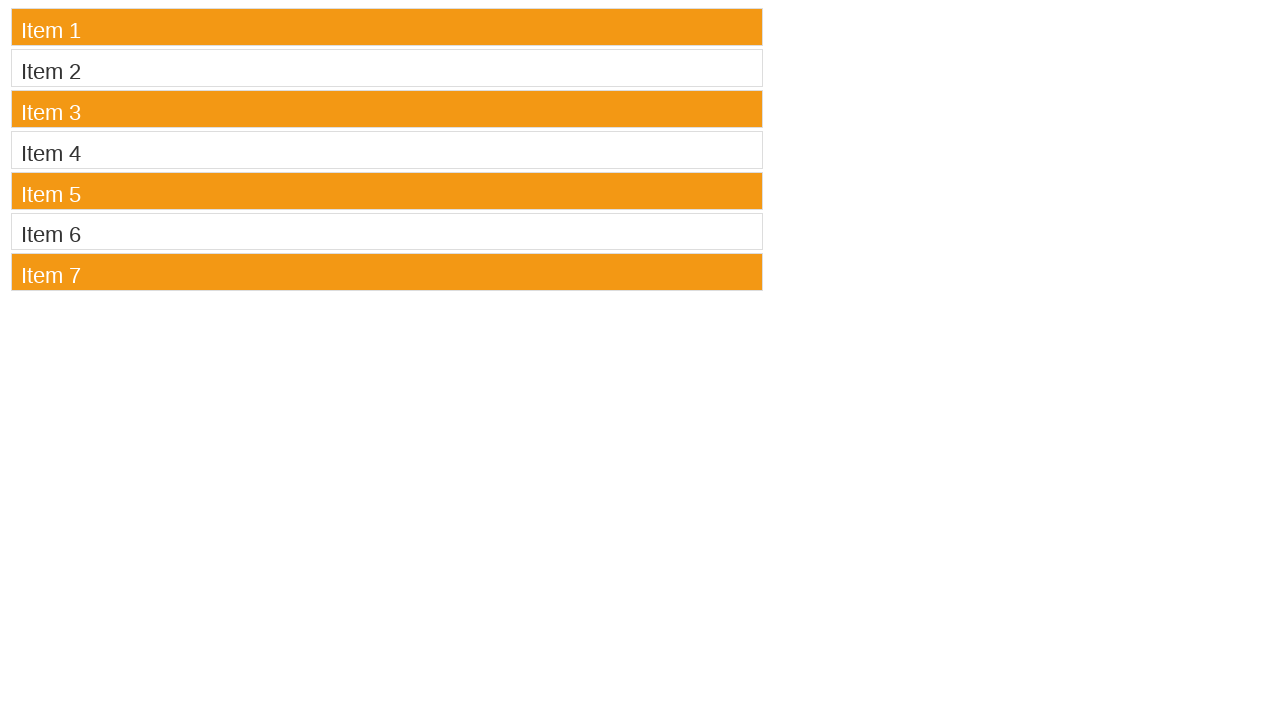